Waits for a price to reach $100, then books and solves a mathematical calculation challenge

Starting URL: http://suninjuly.github.io/explicit_wait2.html

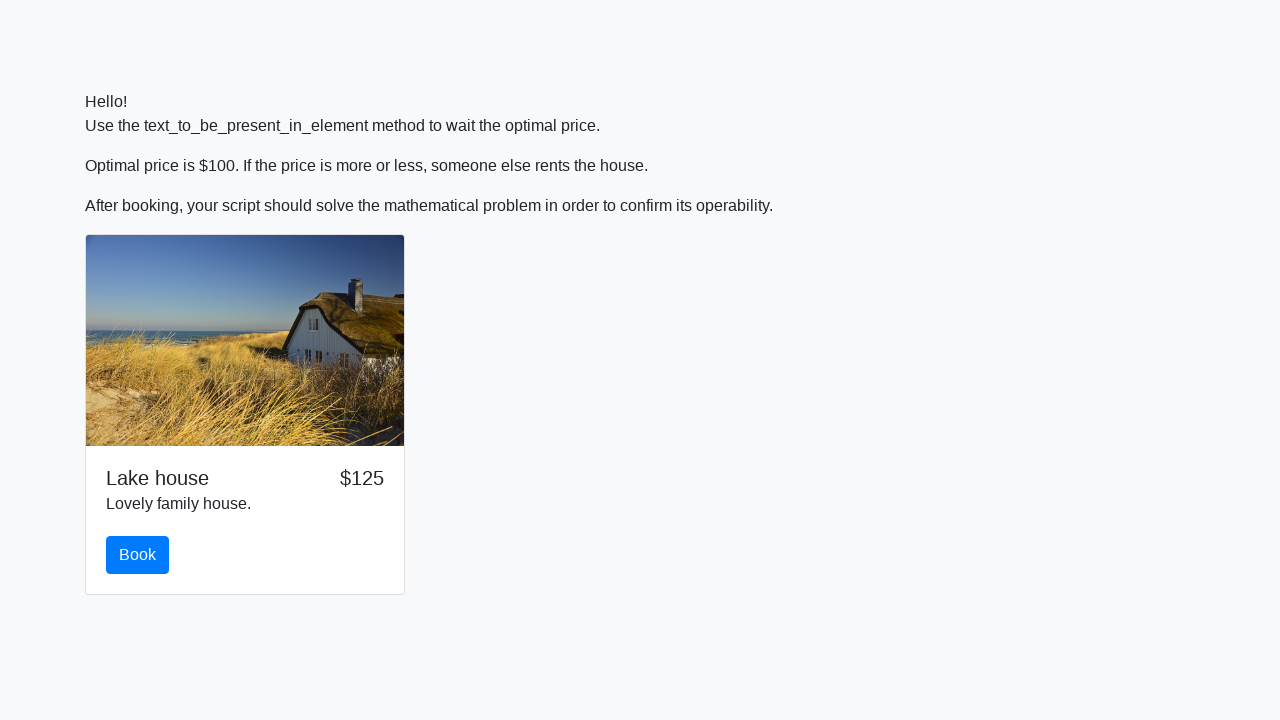

Waited for price to reach $100
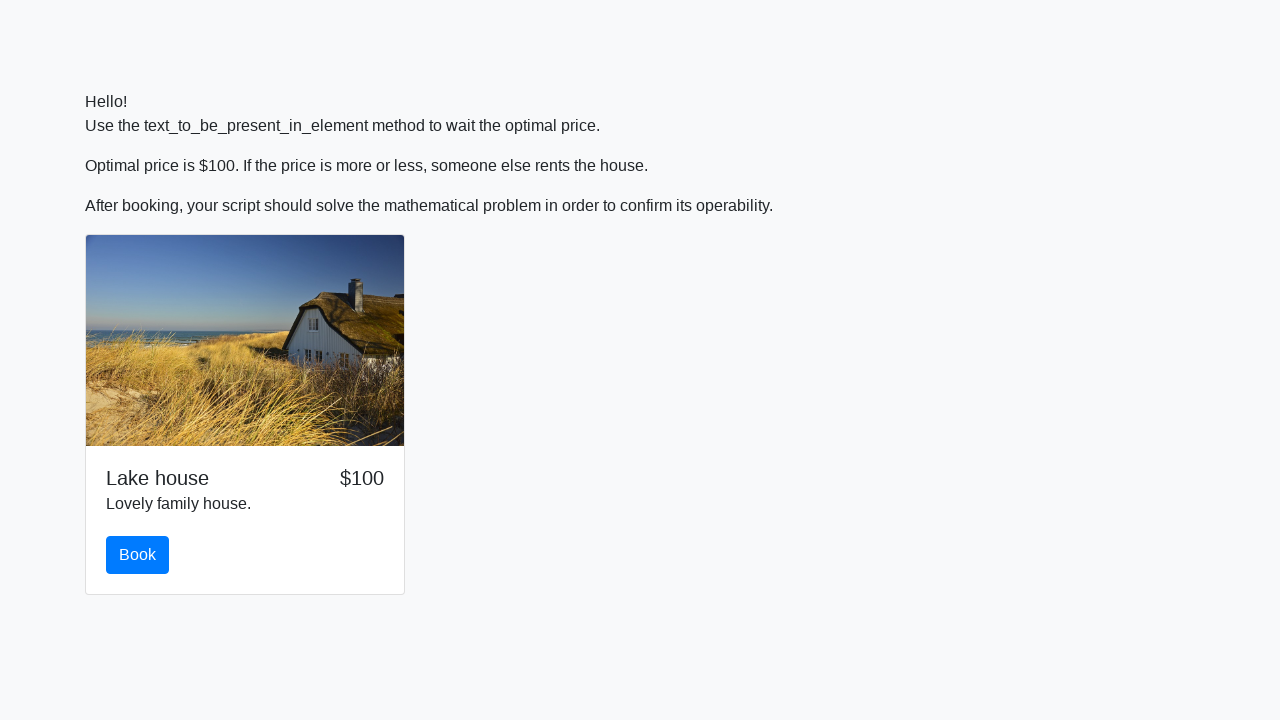

Clicked the book button at (138, 555) on #book
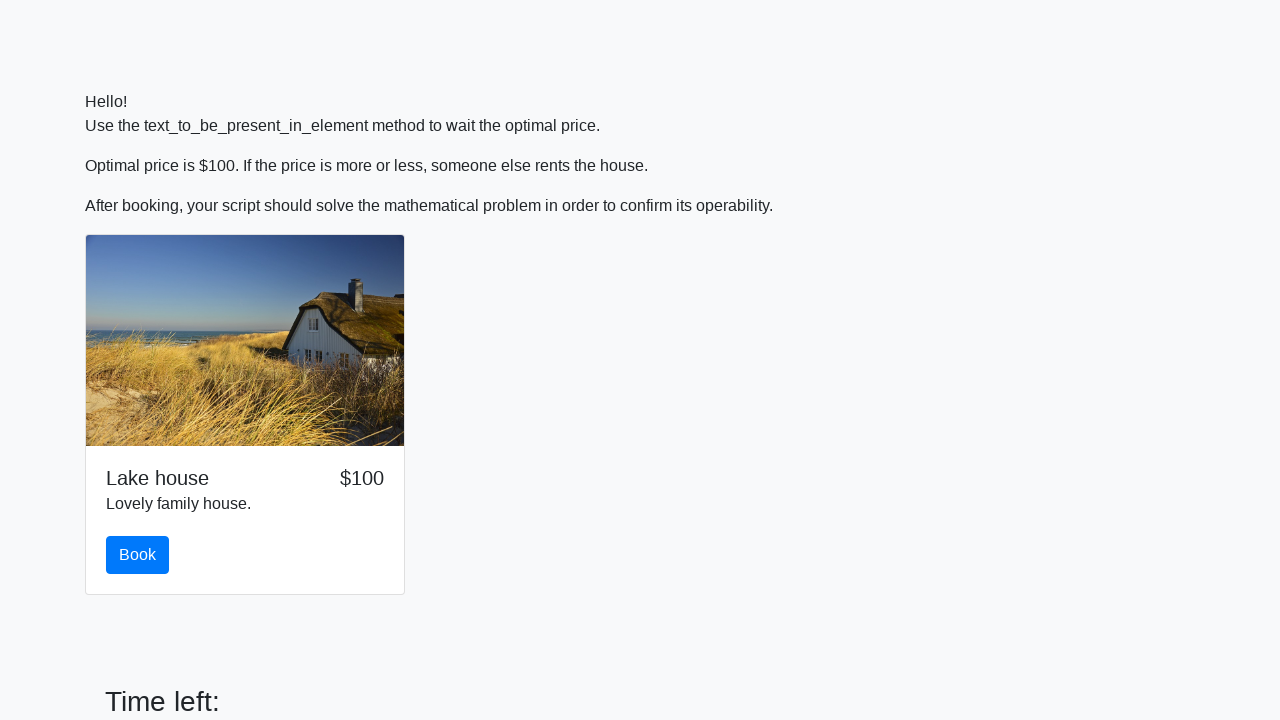

Scrolled to input_value element
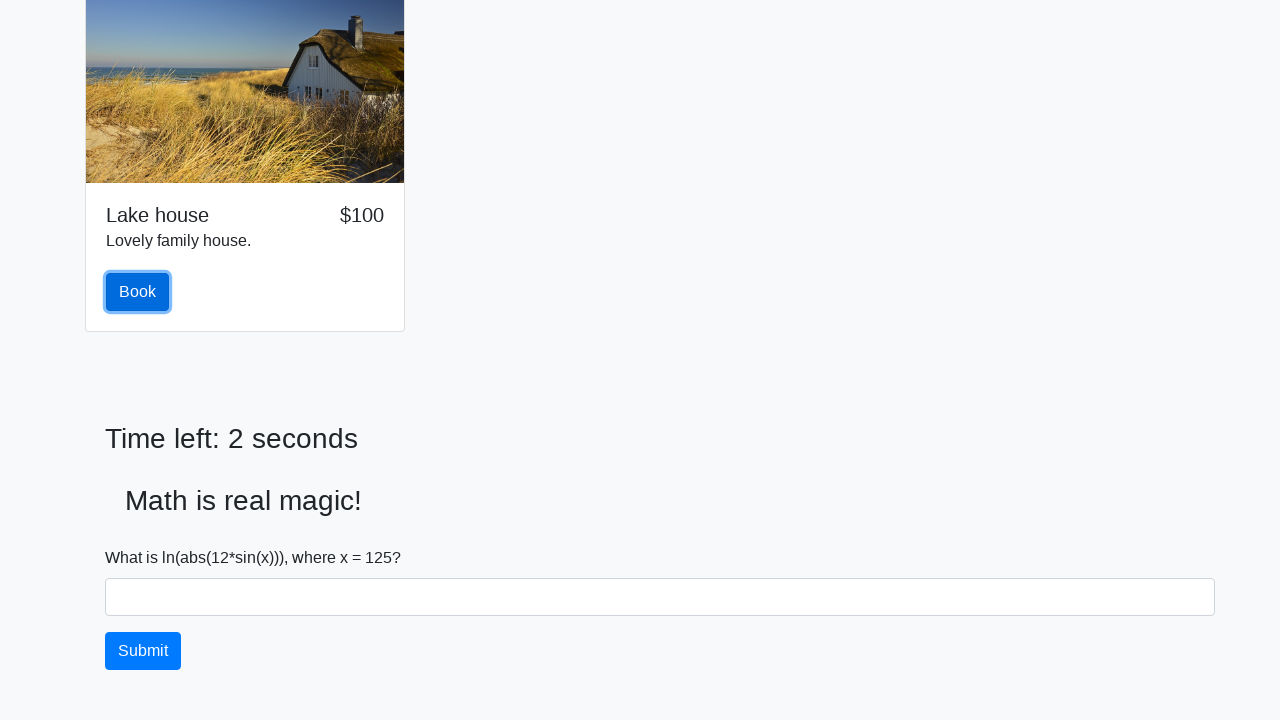

Retrieved x value from input_value element: 125
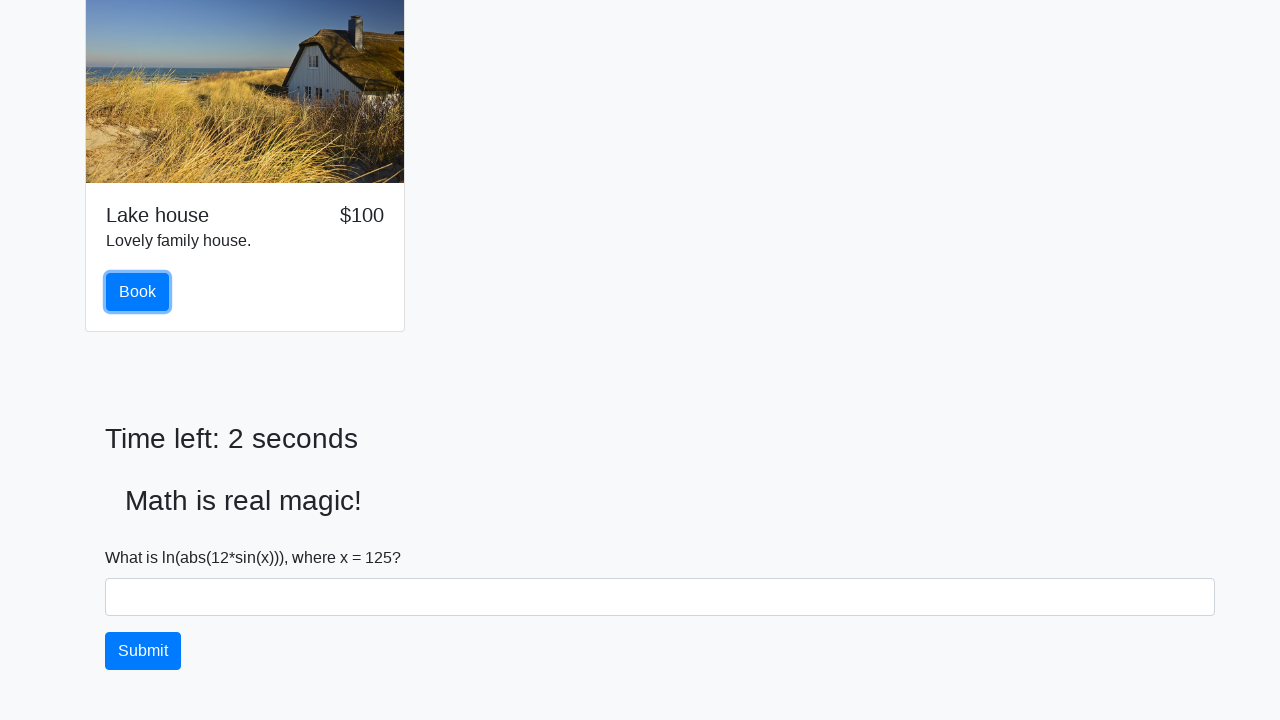

Calculated mathematical result: 2.000464012683579
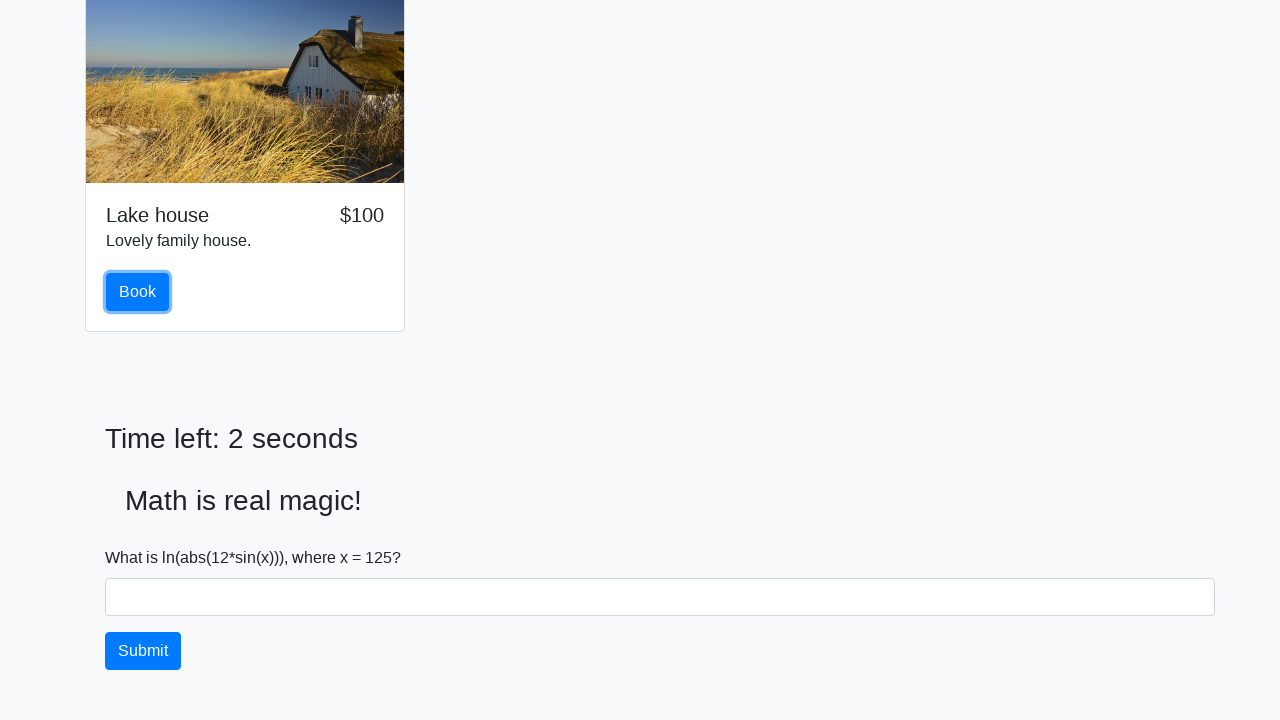

Scrolled to answer field
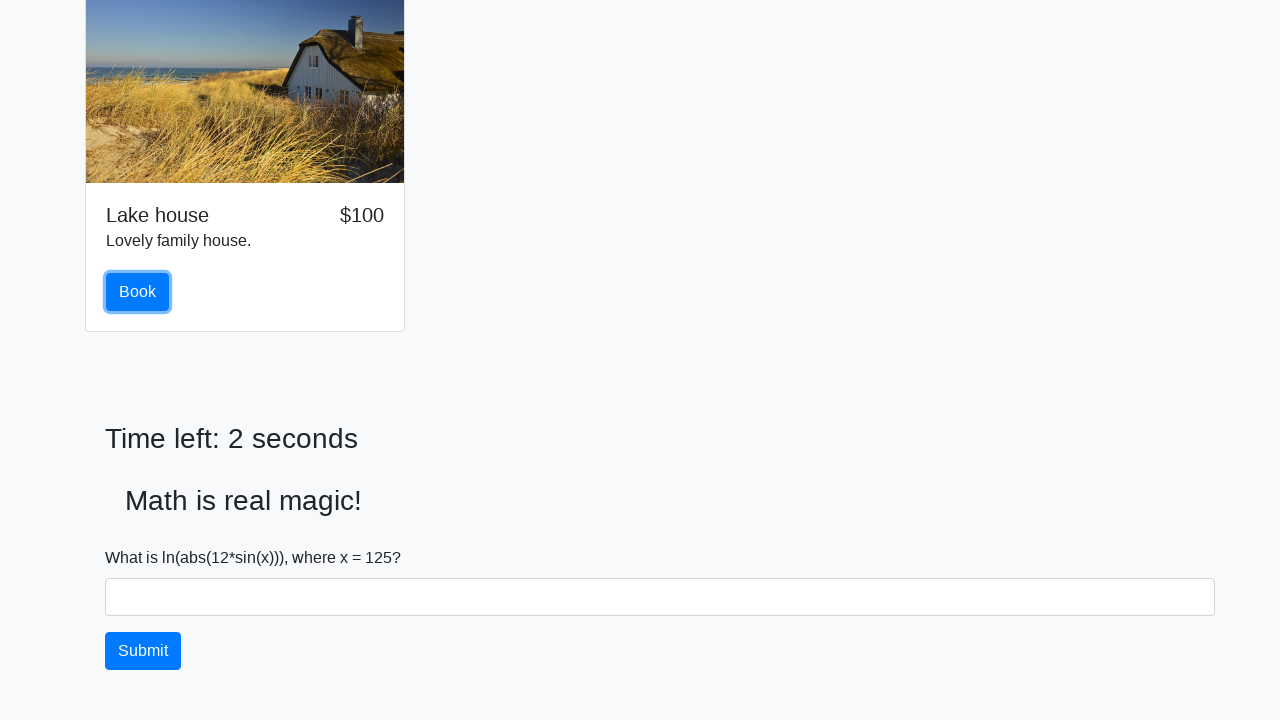

Filled answer field with calculated value: 2.000464012683579 on #answer
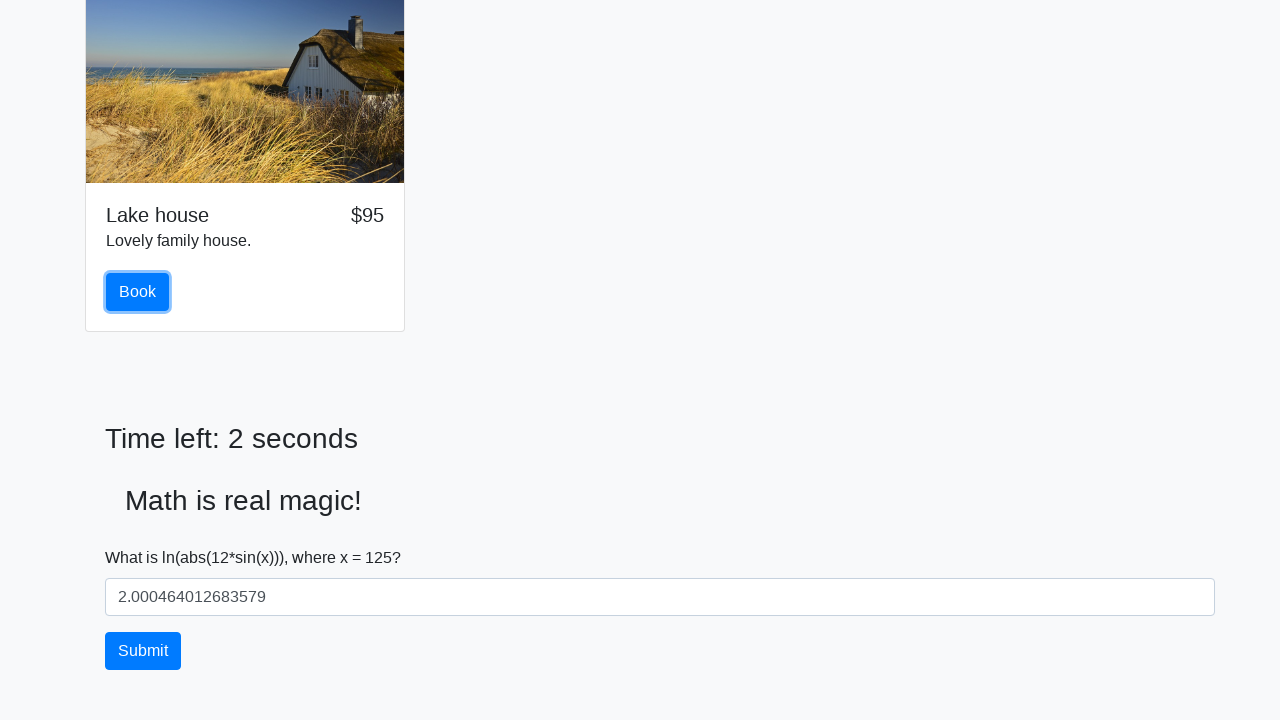

Scrolled to solve button
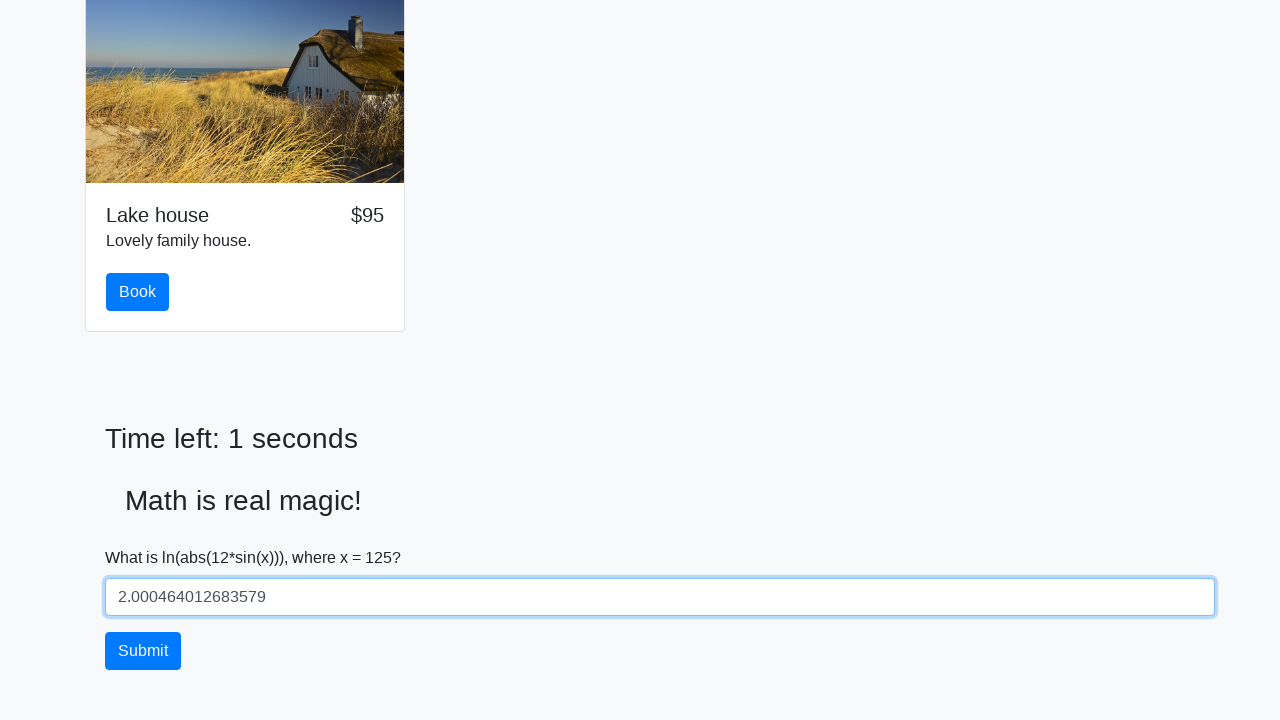

Clicked solve button to submit the answer at (143, 651) on #solve
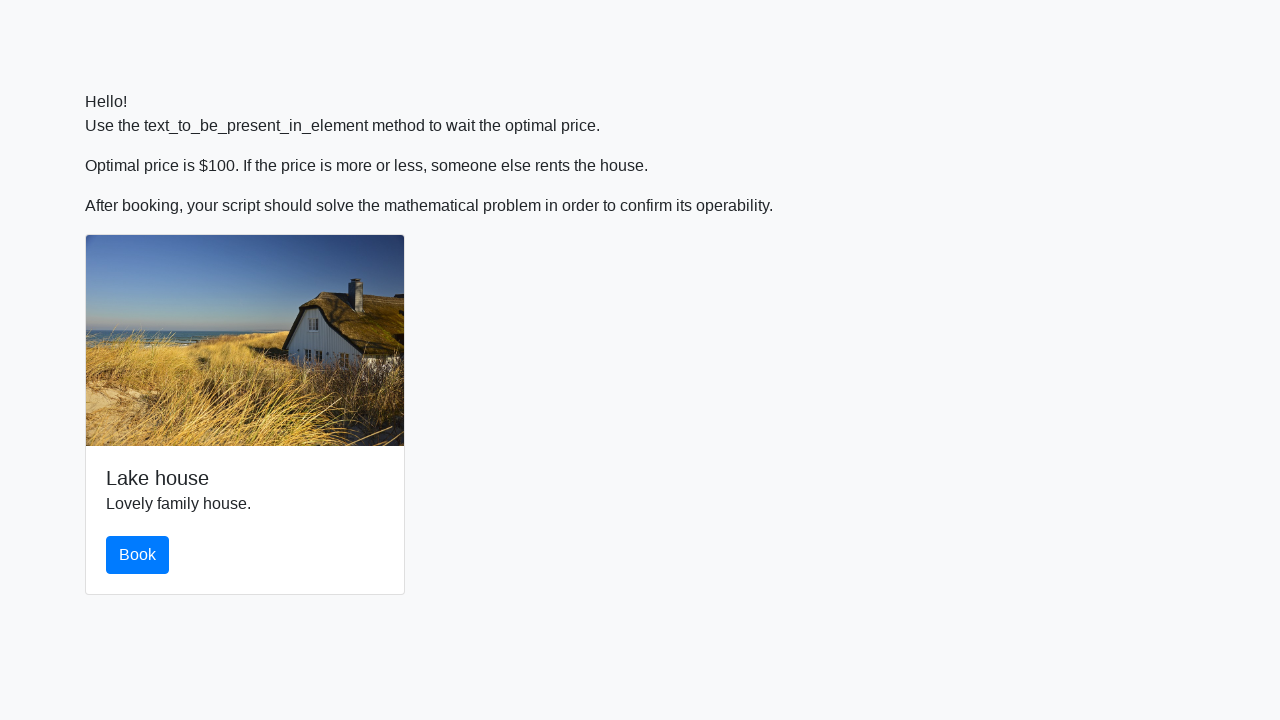

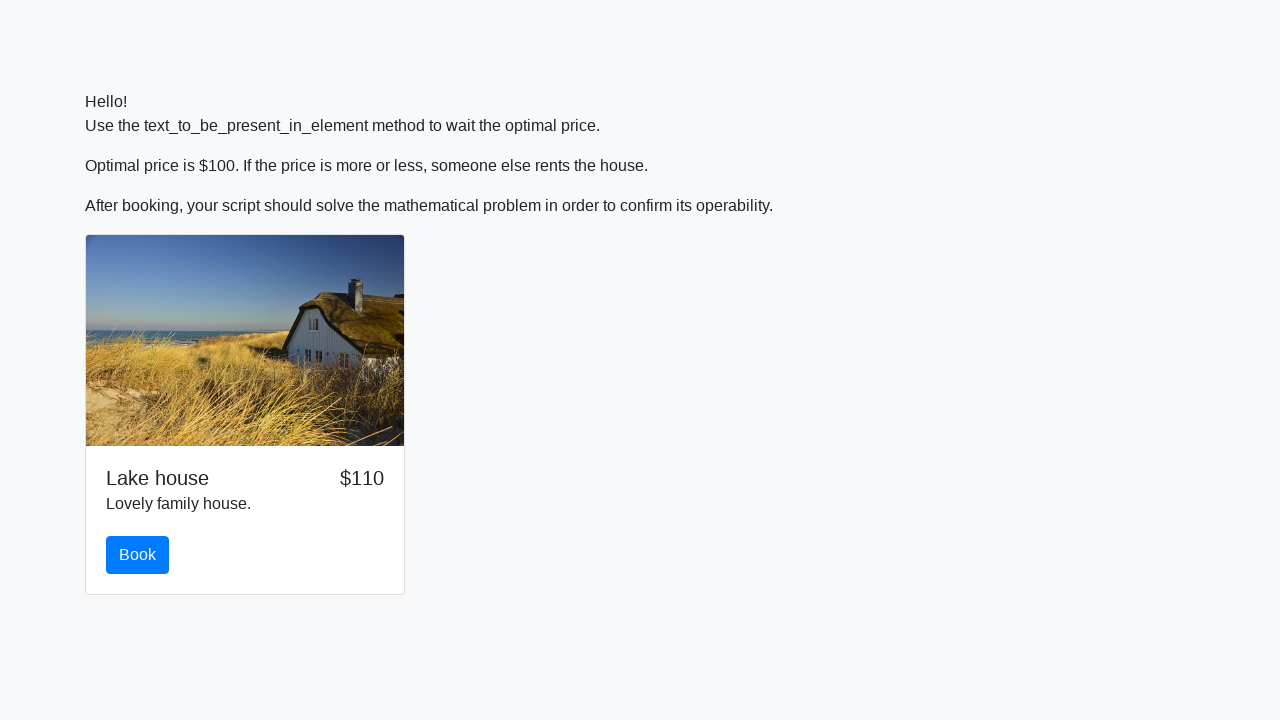